Tests the mobile version of the website by setting a mobile viewport size and verifying the page adapts correctly and mobile menu elements may be present.

Starting URL: https://prokoleso.ua

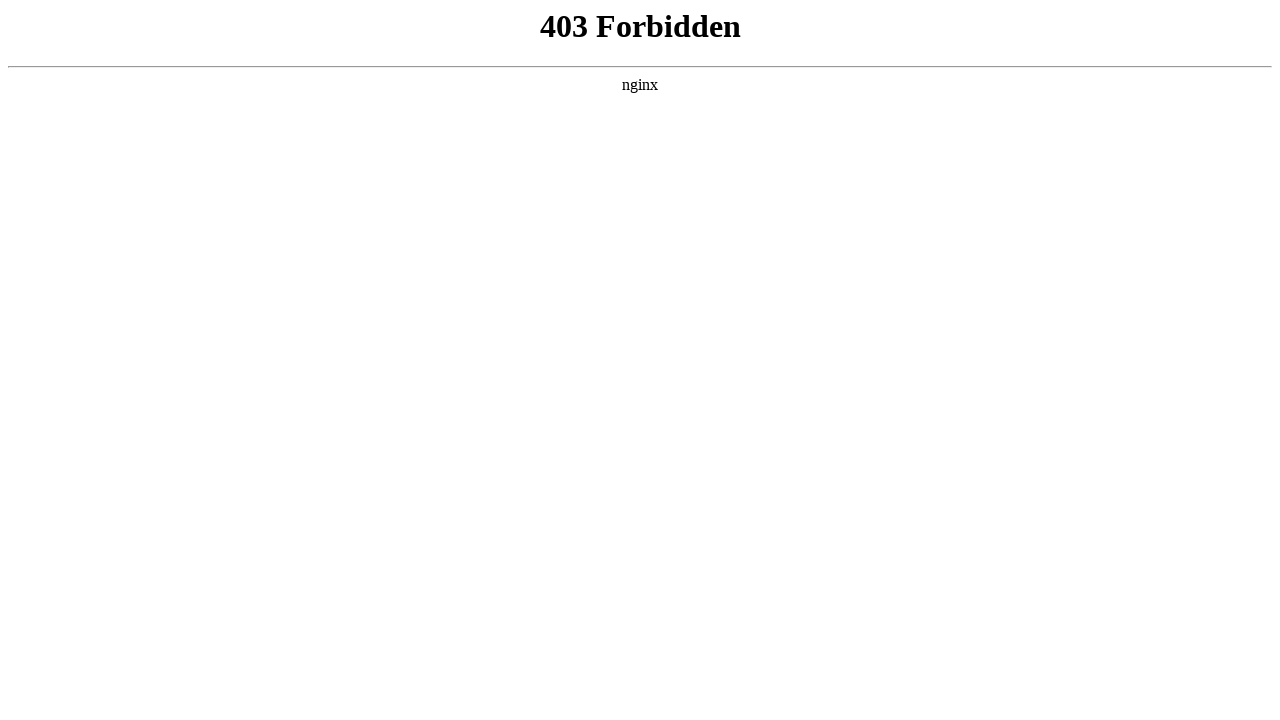

Set mobile viewport to 375x667
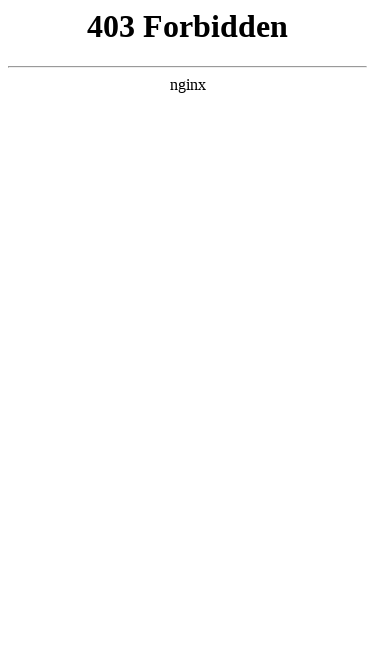

Navigated to https://prokoleso.ua with mobile viewport
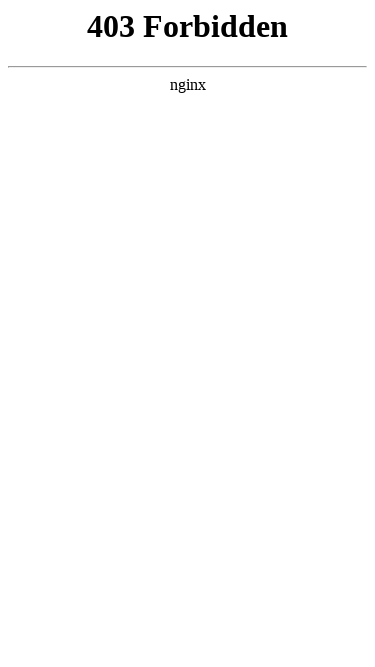

Body element loaded
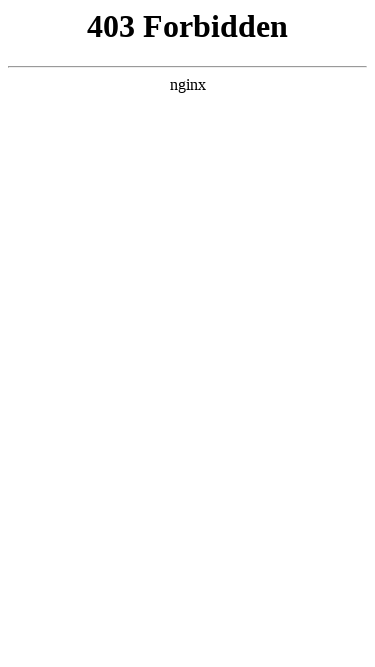

Verified body element is visible
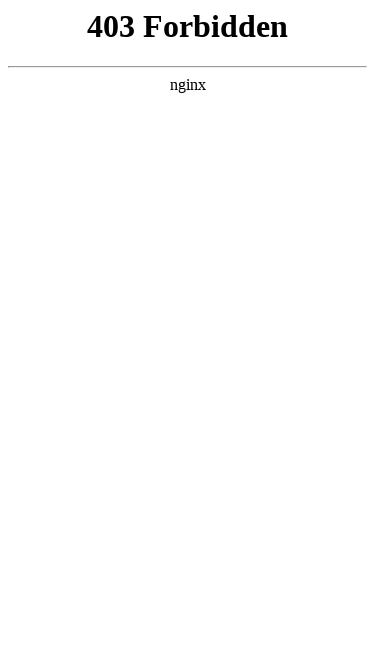

Retrieved body element bounding box
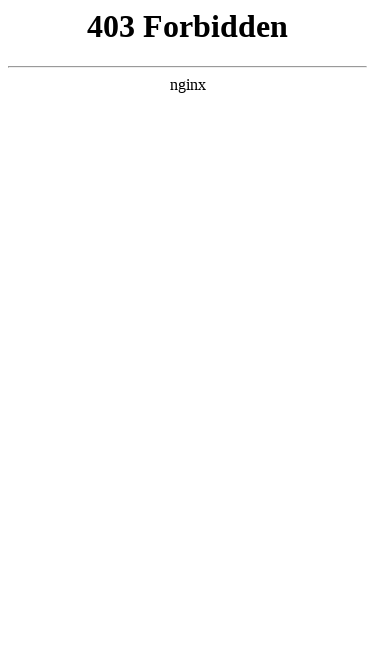

Verified body width (359) adapts to mobile viewport (≤375px)
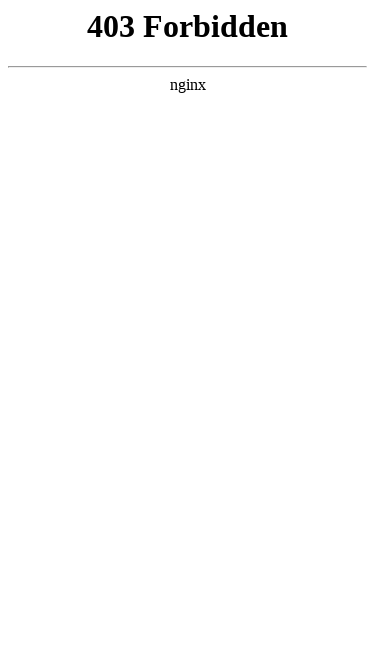

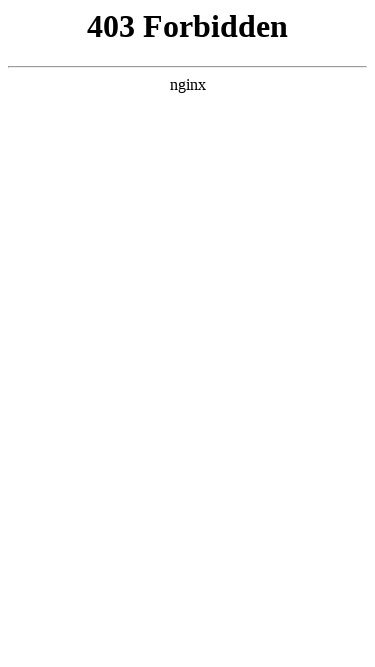